Tests handling a simple JavaScript alert by clicking the alert button and accepting it

Starting URL: https://the-internet.herokuapp.com/javascript_alerts

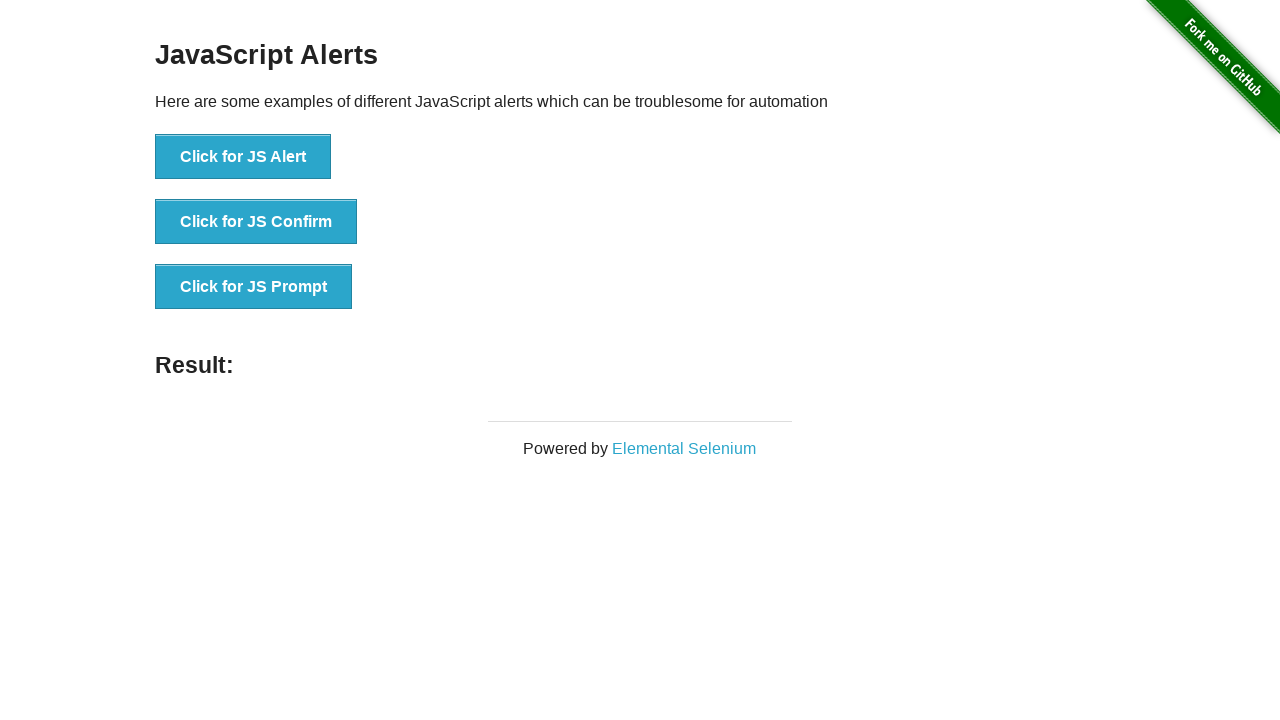

Clicked button to trigger simple alert at (243, 157) on button[onclick='jsAlert()']
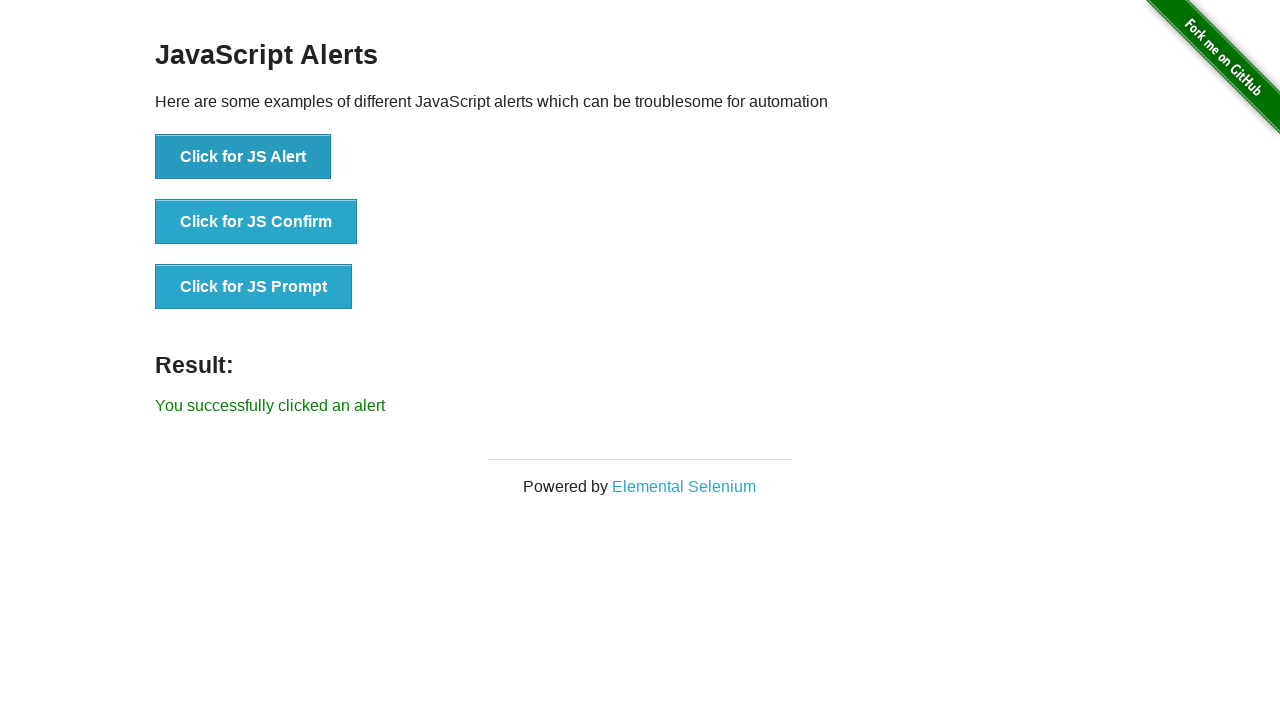

Set up dialog handler to accept alert
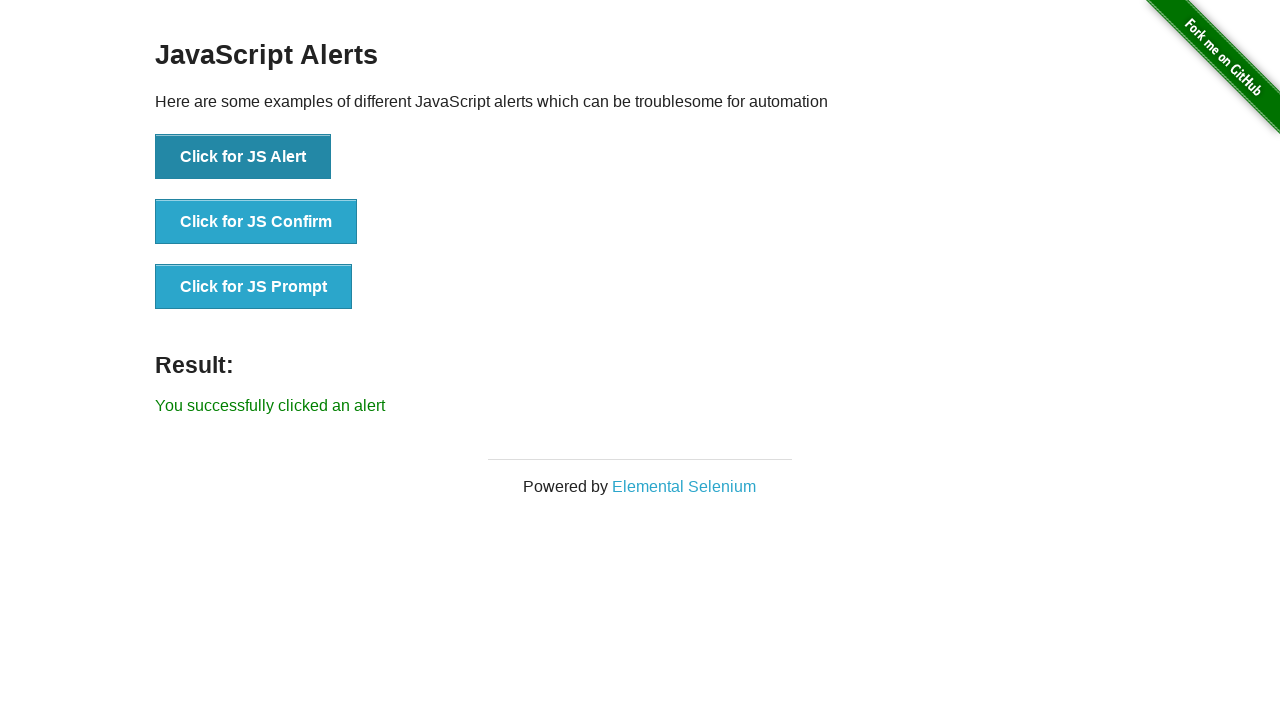

Alert was accepted and result text appeared
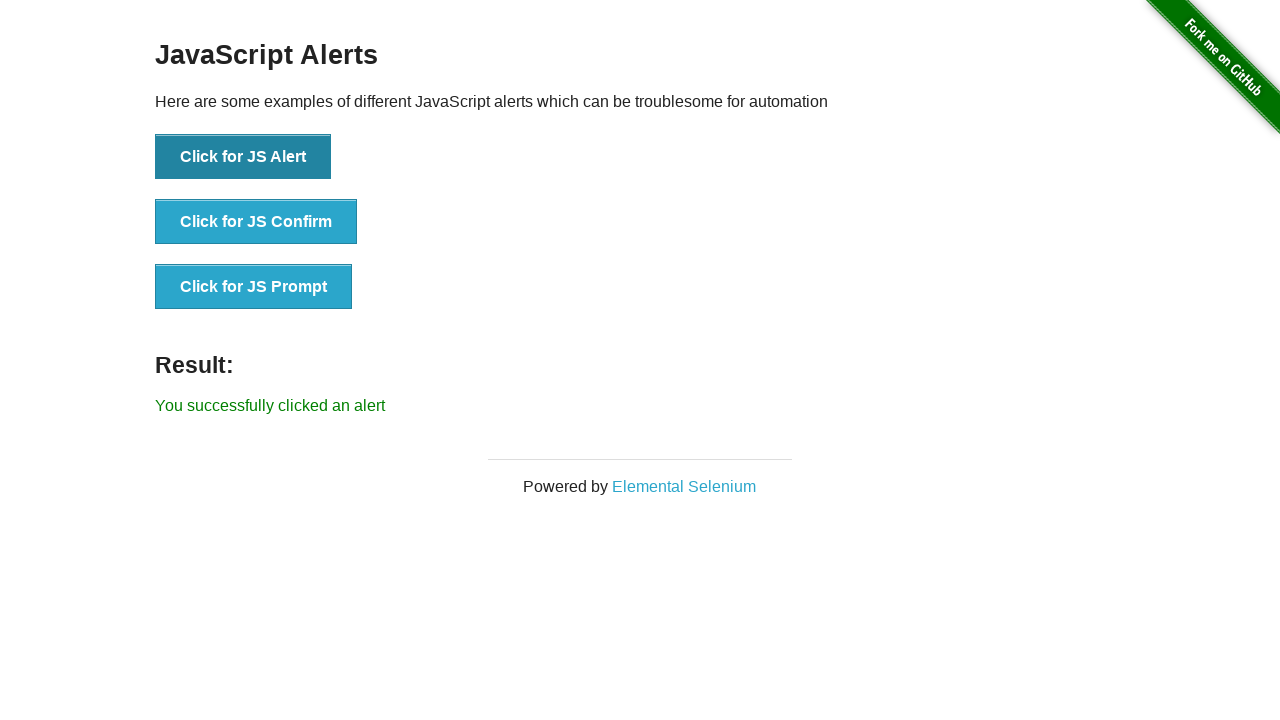

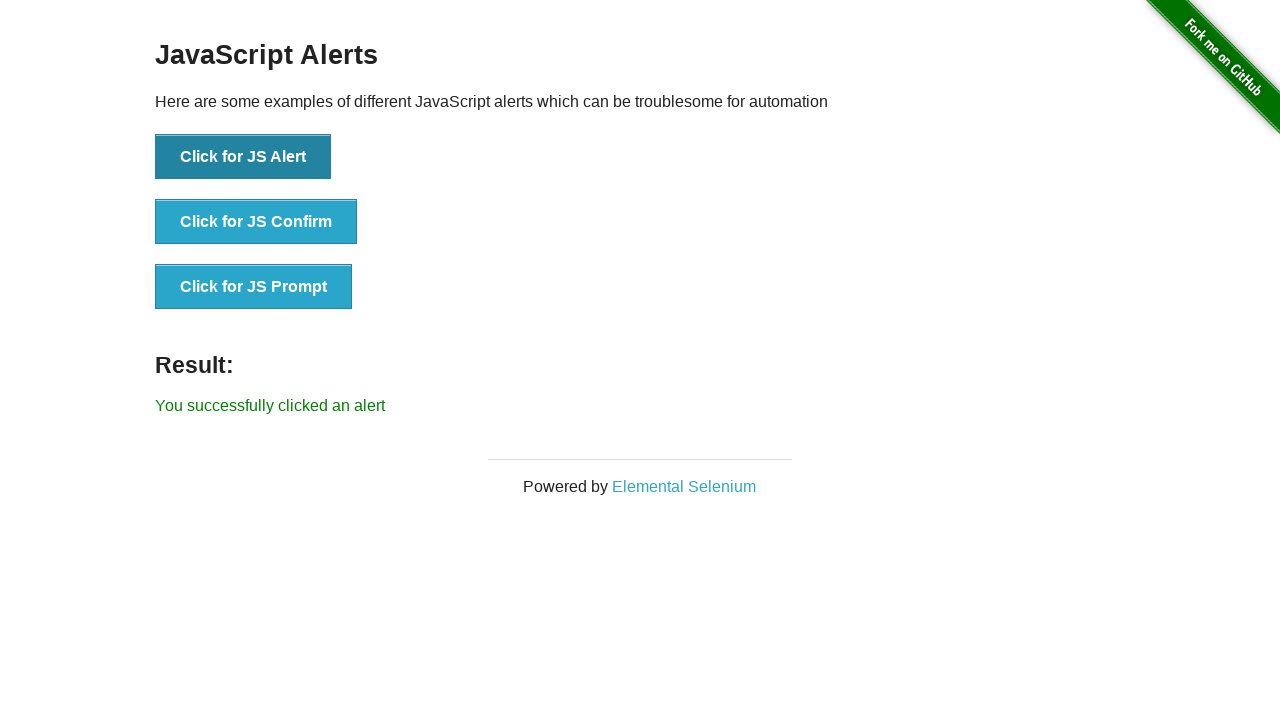